Tests various form interactions including text input, radio button selection, alert handling, double-click action, and dropdown interaction on a Selenium practice site

Starting URL: https://artoftesting.com/samplesiteforselenium

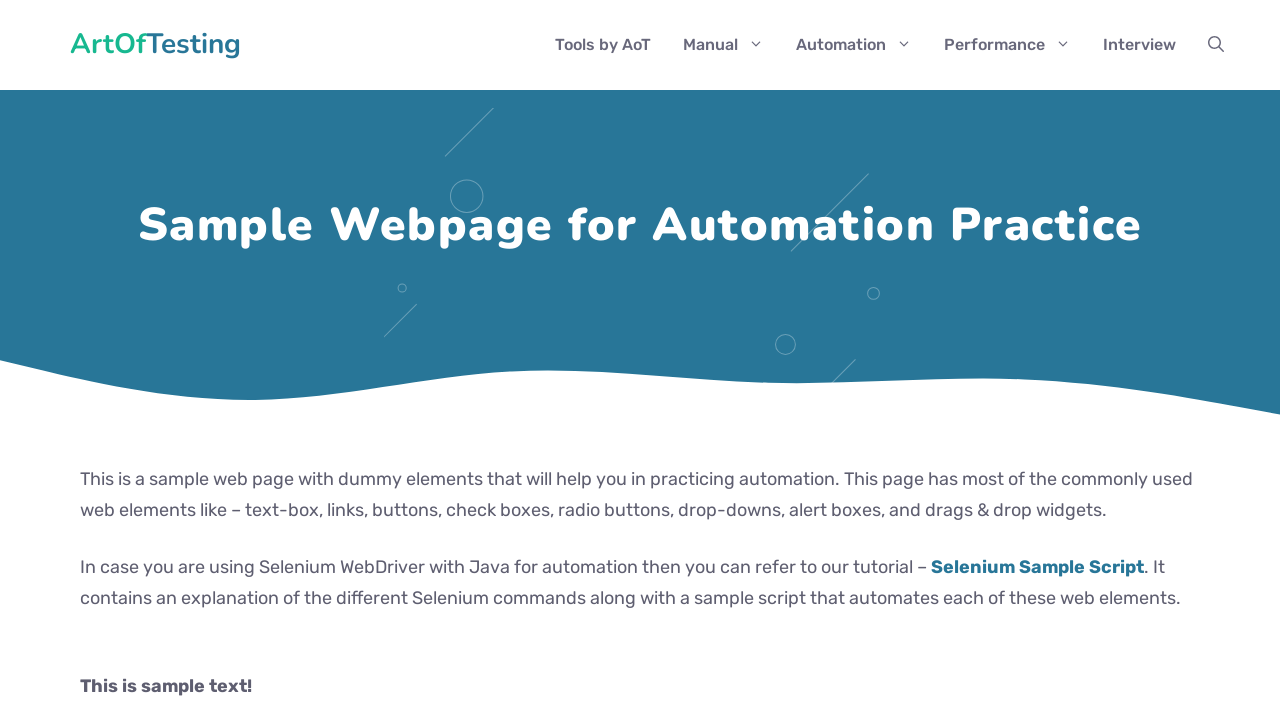

Filled first name field with 'Welcome to Pune' on #fname
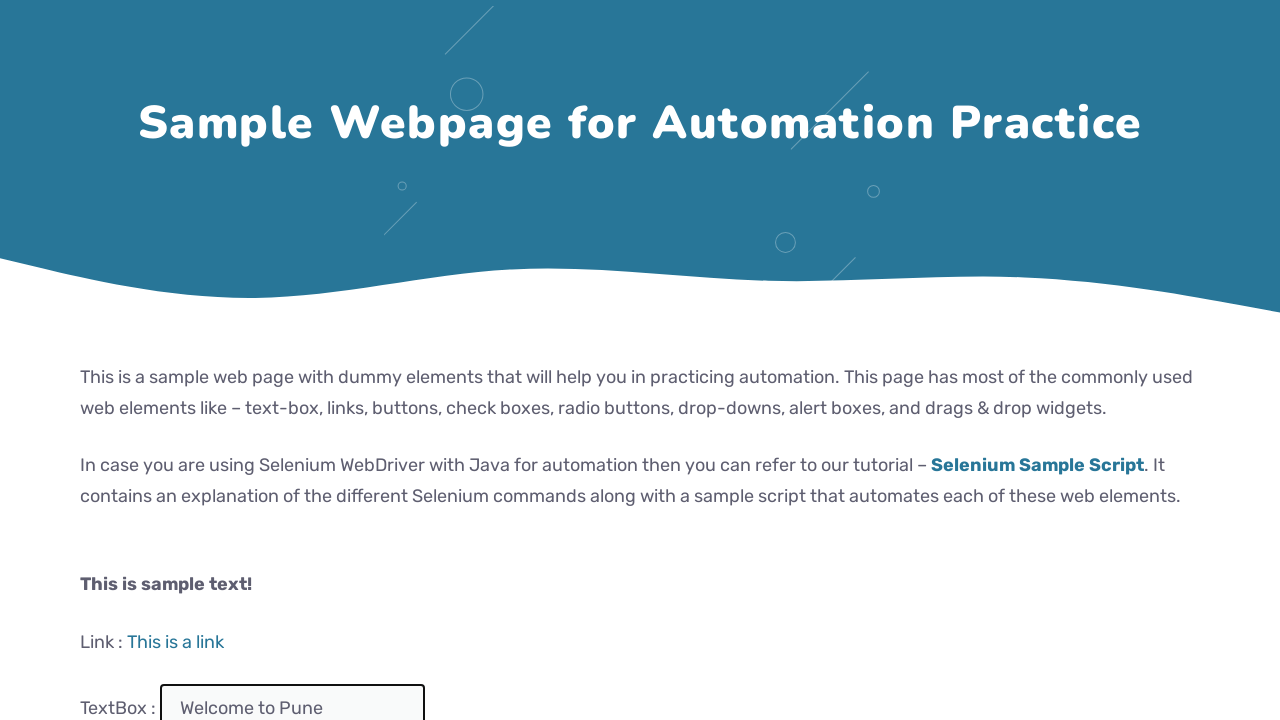

Selected male radio button at (86, 360) on xpath=//input[@id='male']
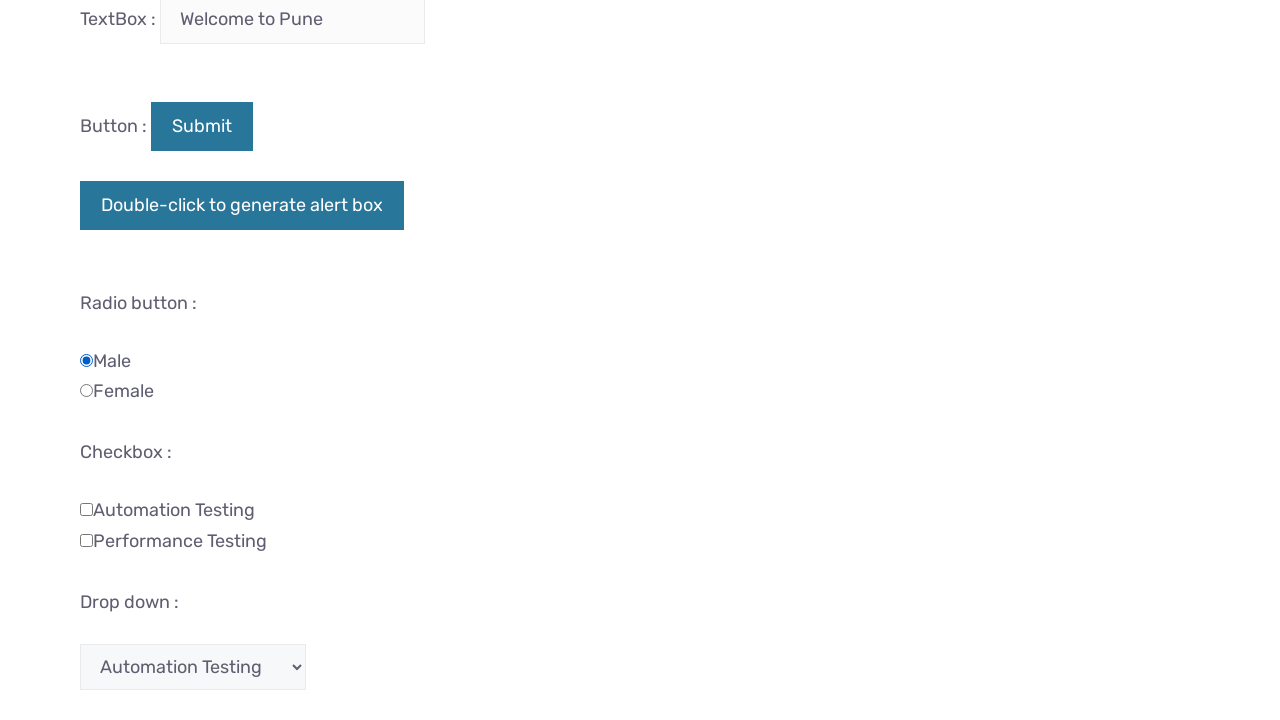

Clicked alert button at (180, 361) on xpath=//*[@id='AlertBox']/button
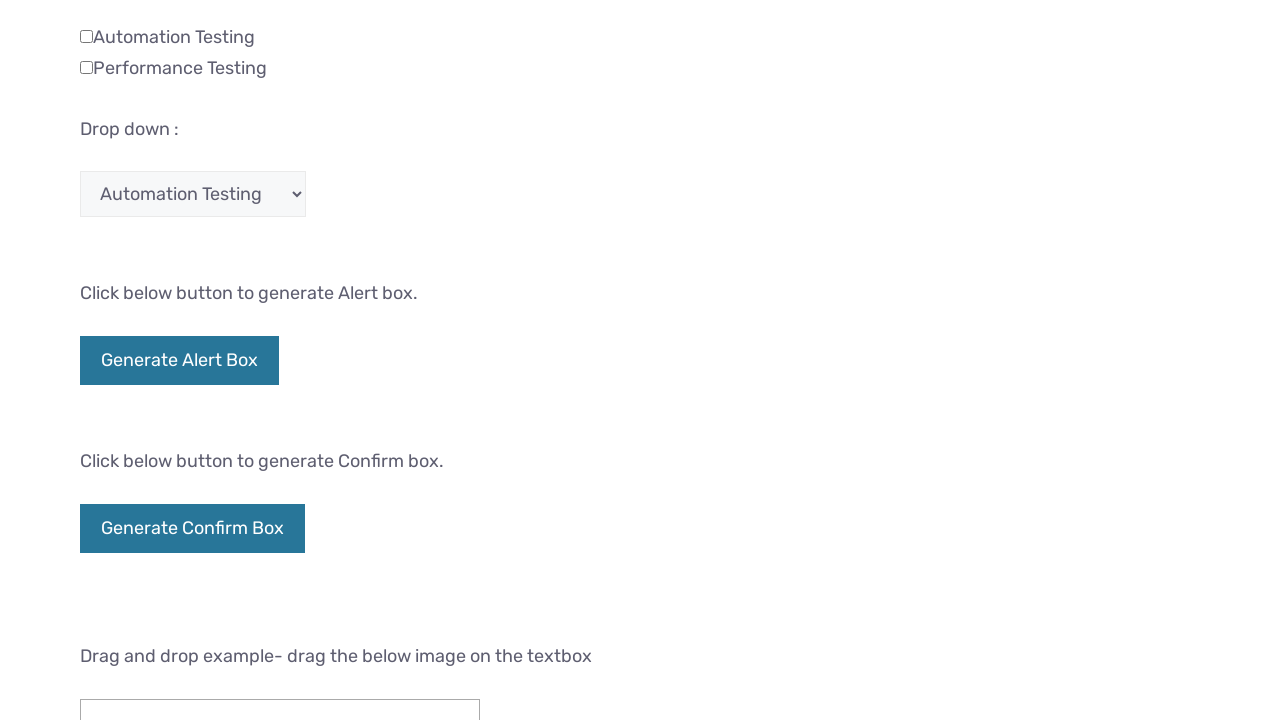

Set up dialog handler to accept alerts
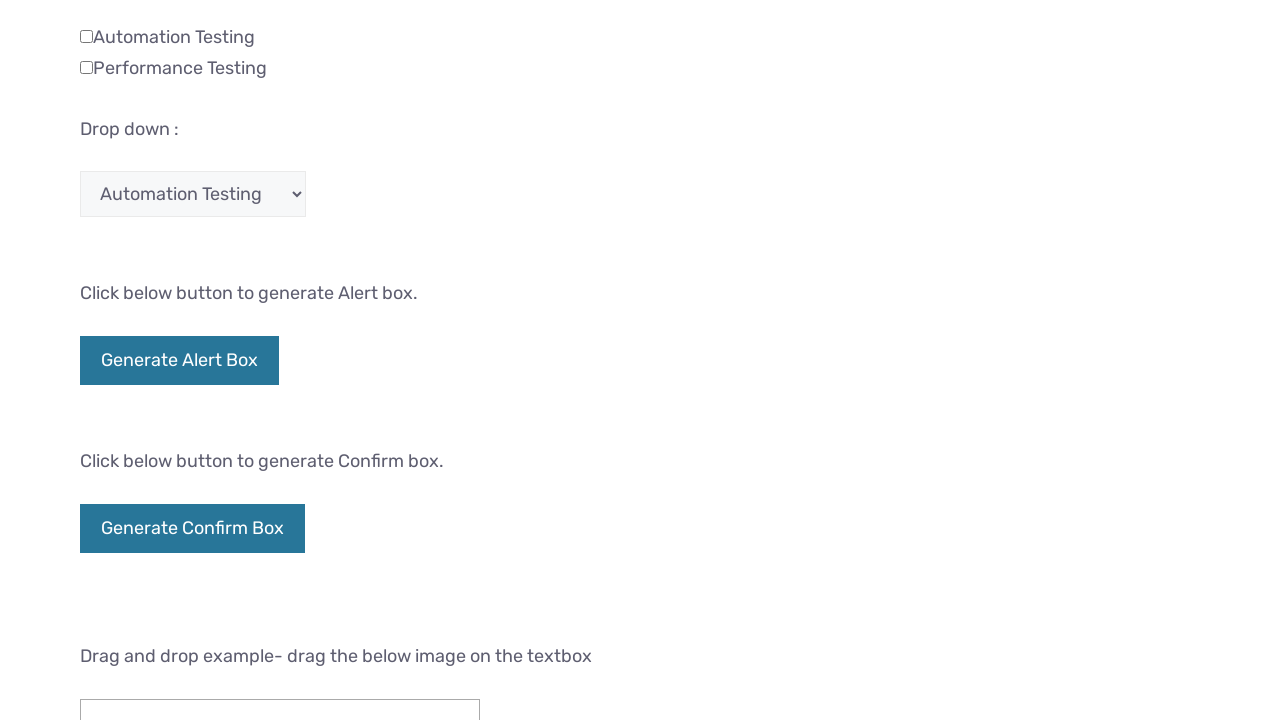

Double-clicked the double-click button at (242, 361) on xpath=//*[@id='dblClkBtn']
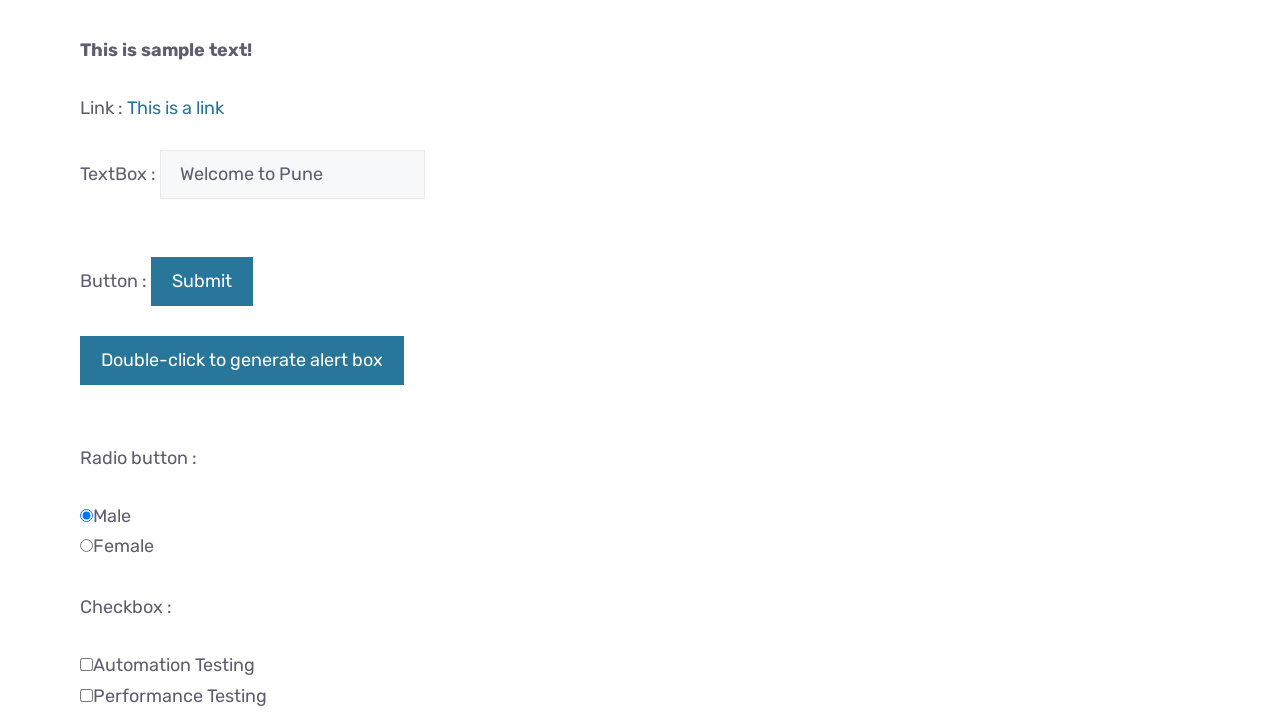

Waited for dropdown element to load
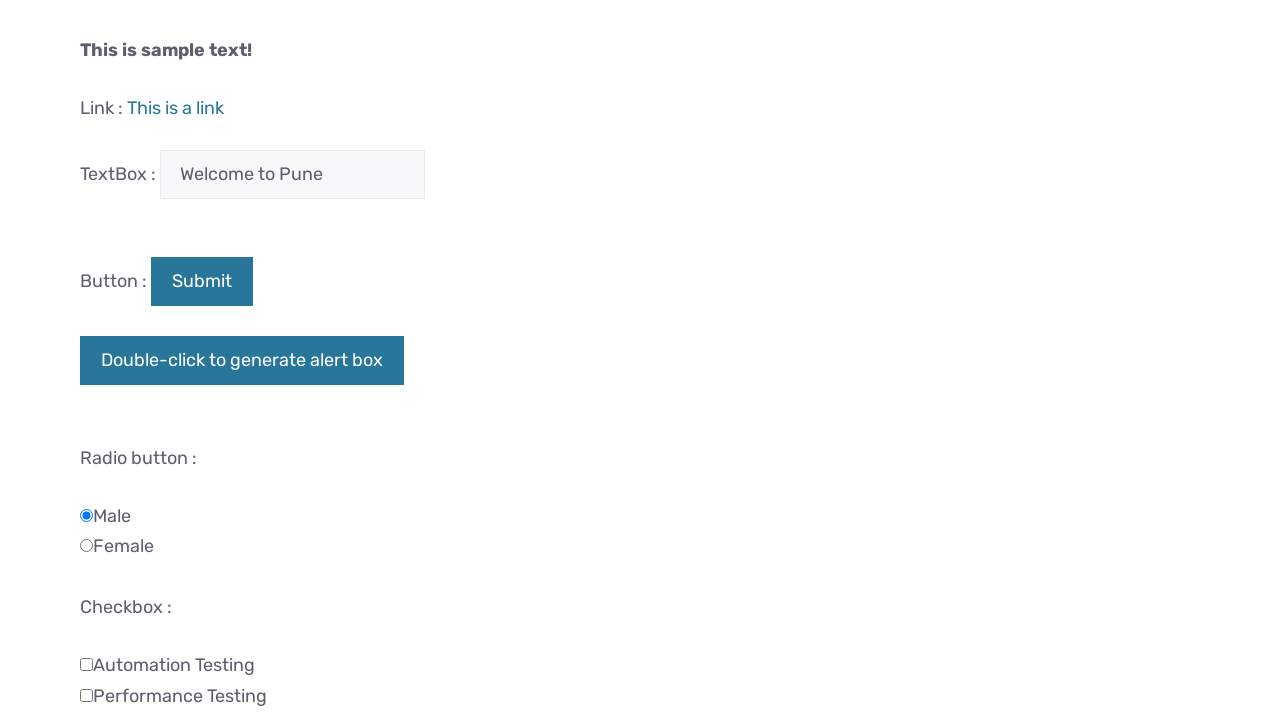

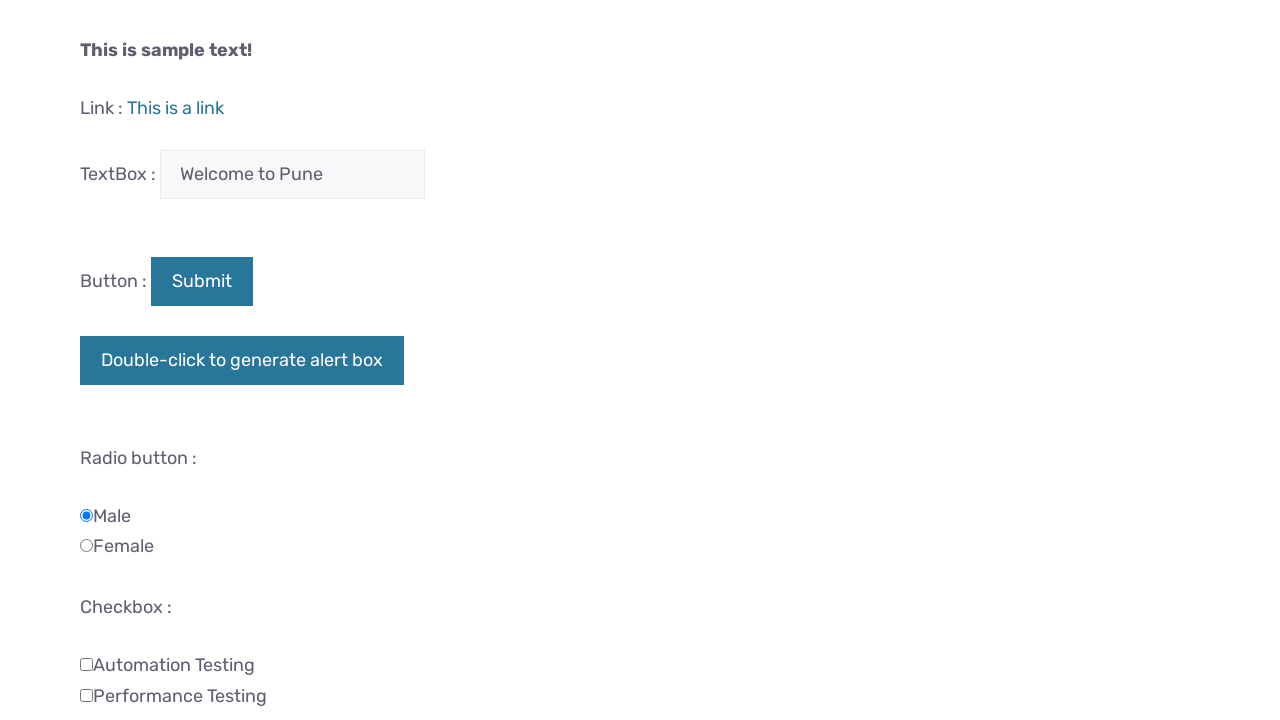